Navigates to frames test page, scrolls down 350 pixels, and verifies page content

Starting URL: https://applitools.github.io/demo/TestPages/FramesTestPage/

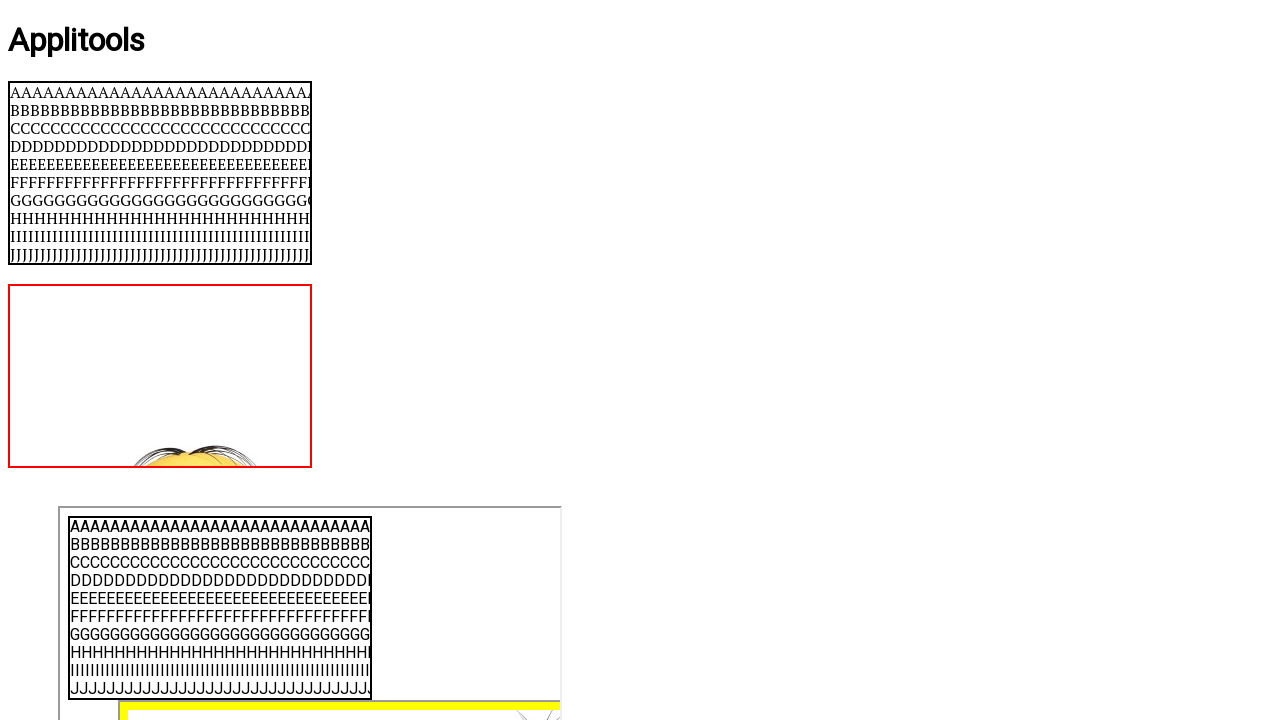

Navigated to Frames Test Page
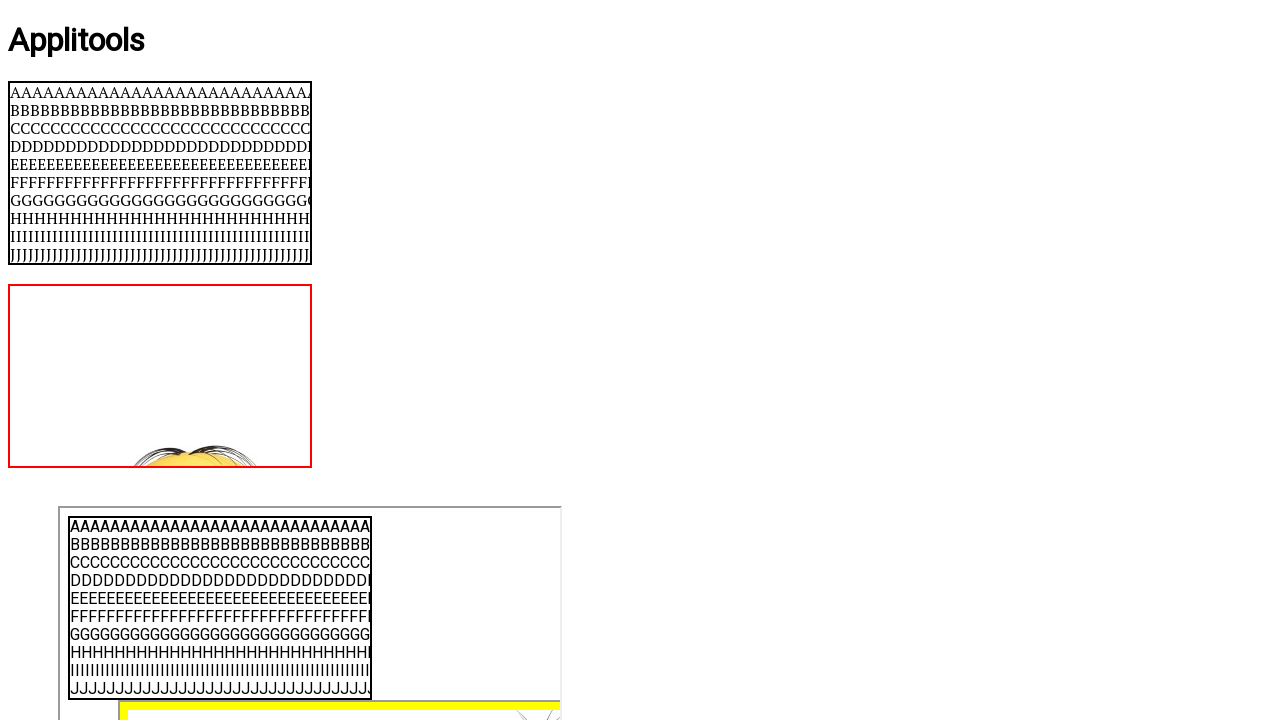

Scrolled down 350 pixels
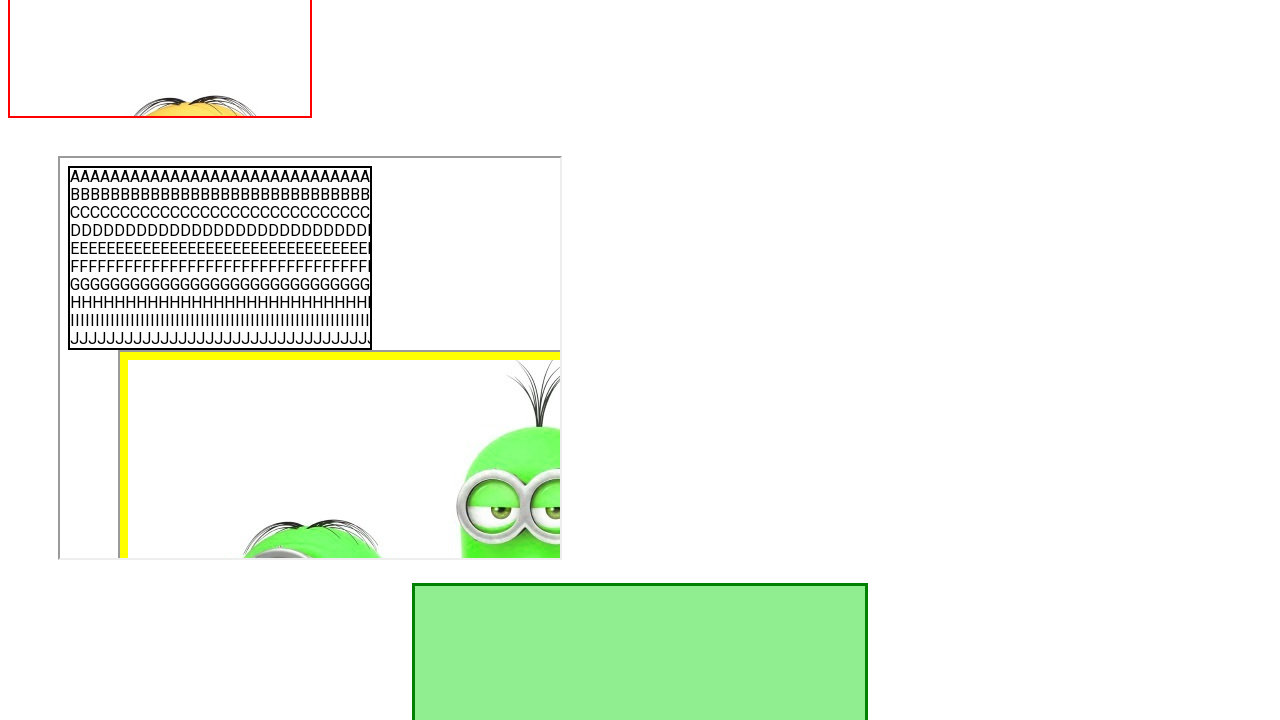

Page content loaded after scroll
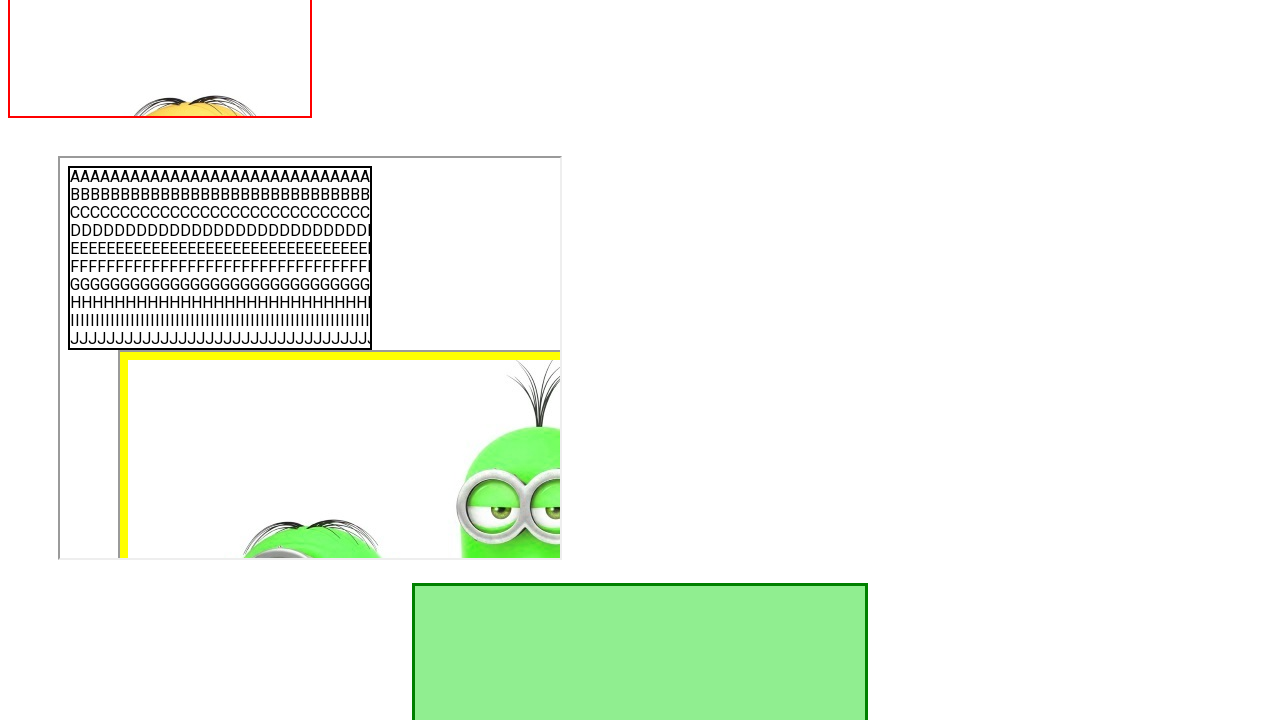

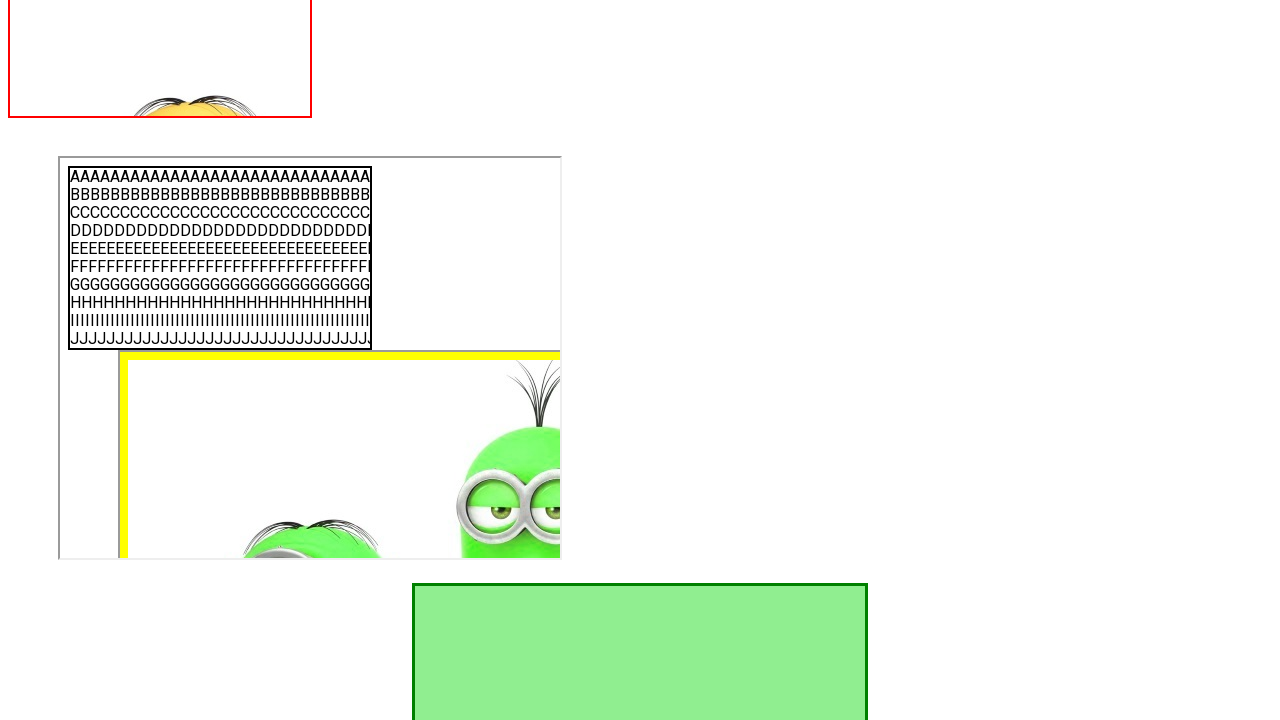